Tests adding a new todo item by clicking the add button, selecting a category, filling in title and text fields, and submitting the form

Starting URL: http://qa-assignment.oblakogroup.ru/board/aleksandr_rudnev

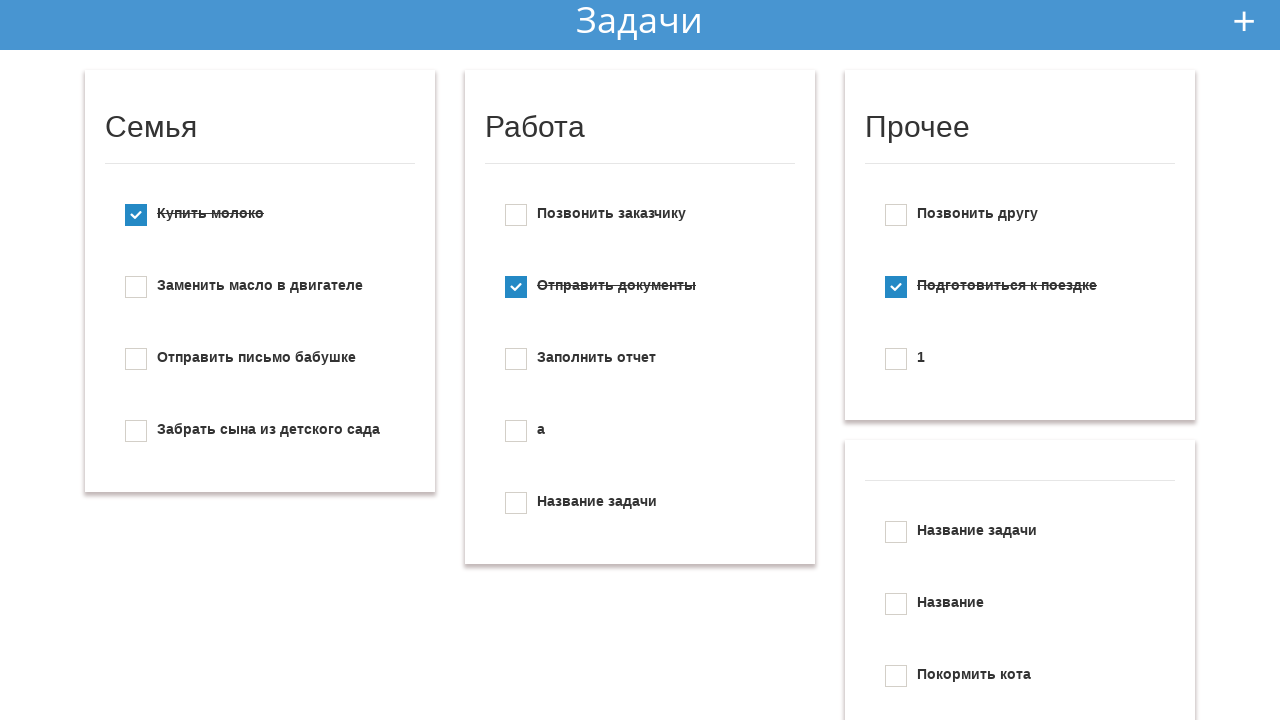

Clicked add new todo button at (1244, 21) on xpath=//*[@id="add_new_todo"]/img
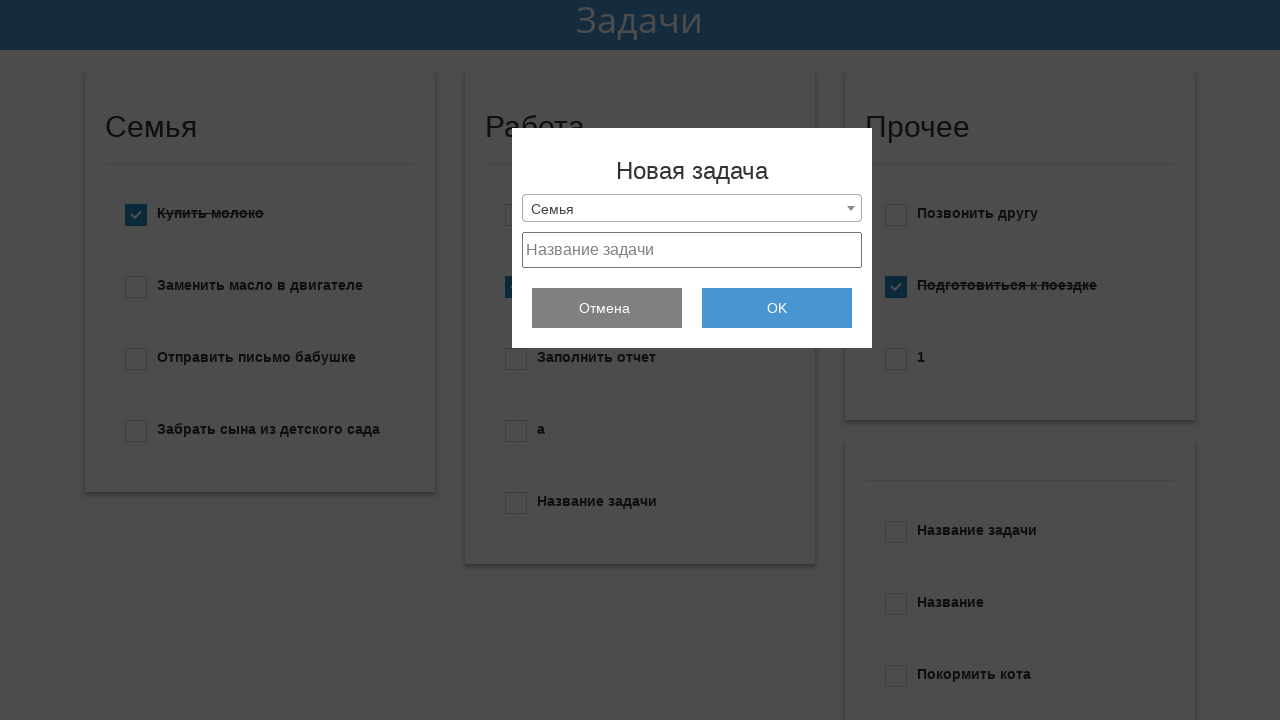

Clicked category selector dropdown at (692, 209) on #select2-select_category-container
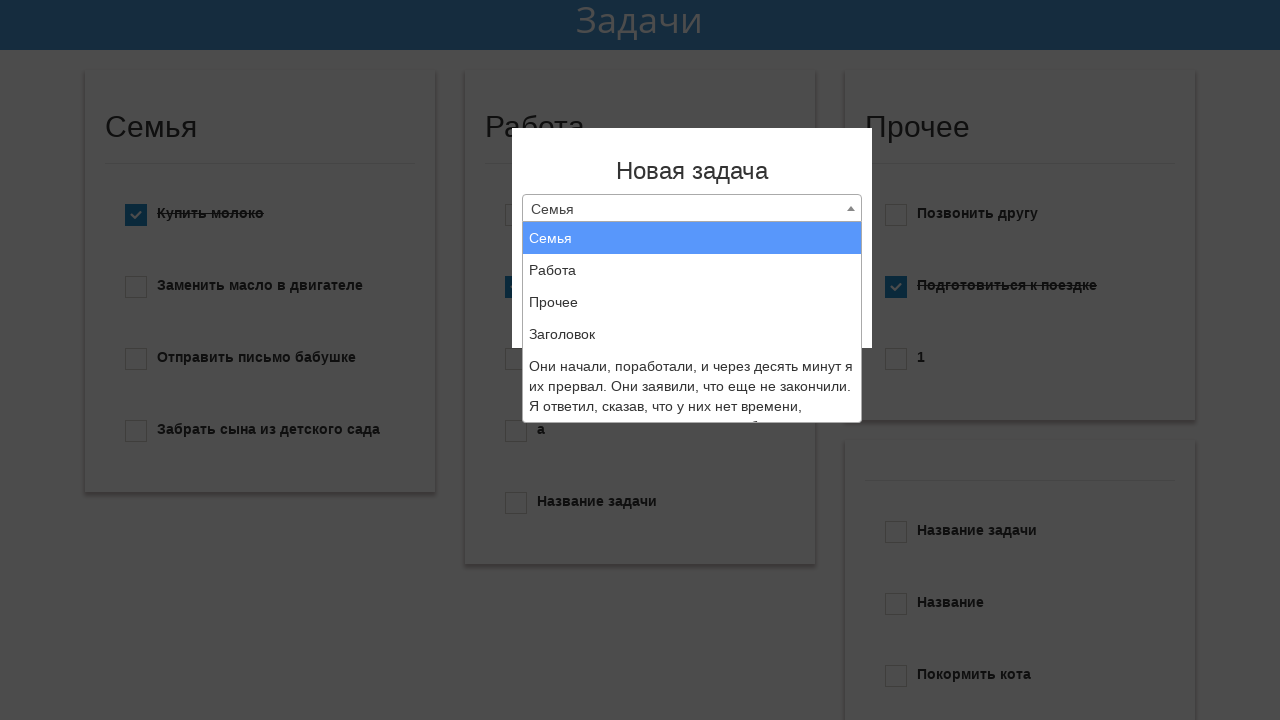

Selected last category option from dropdown at (692, 406) on xpath=/html[1]/body[1]/span[1]/span[1]/span[2]/ul[1]/li[last()]
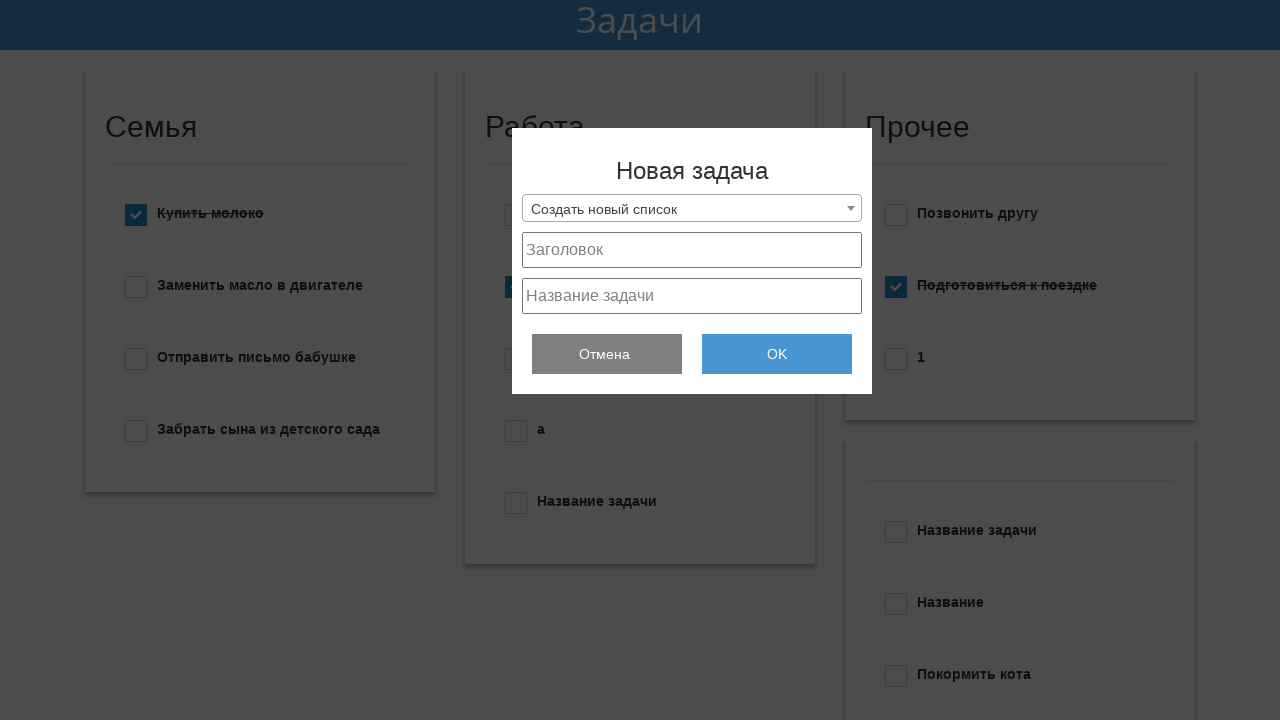

Clicked project title field at (692, 250) on xpath=//*[@id="project_title"]
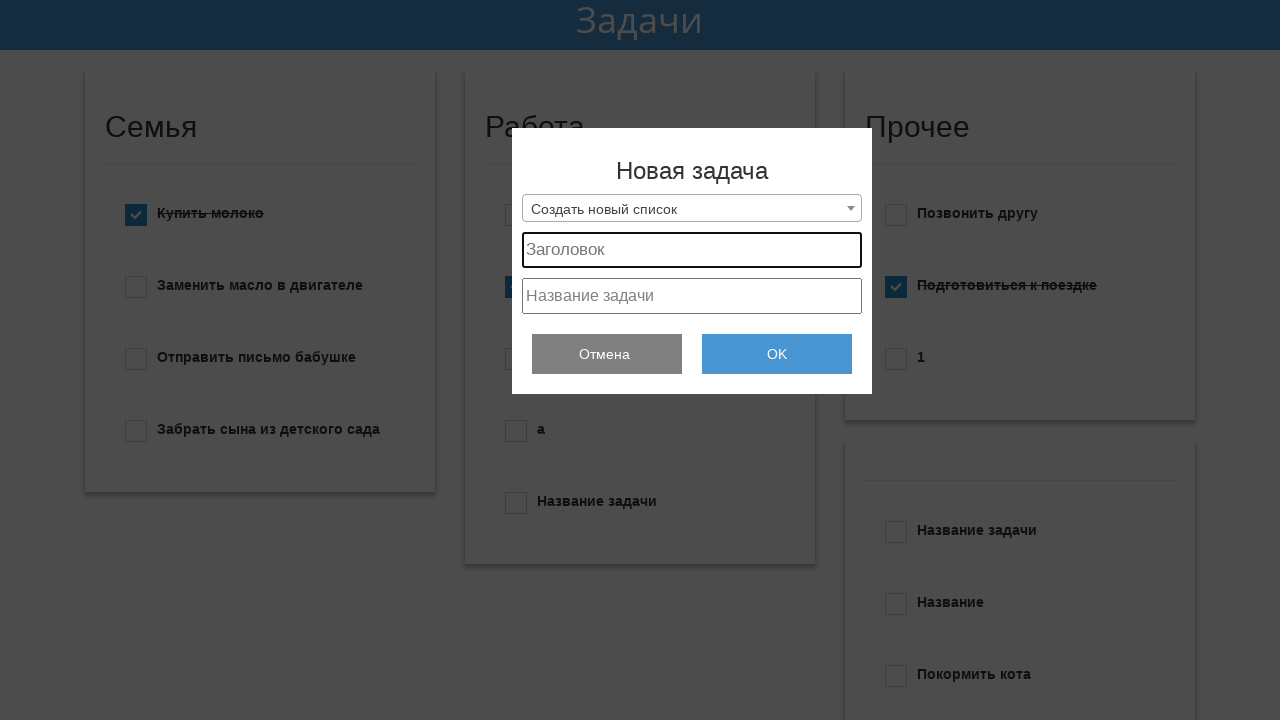

Filled project title field with 'tc5' on //*[@id="project_title"]
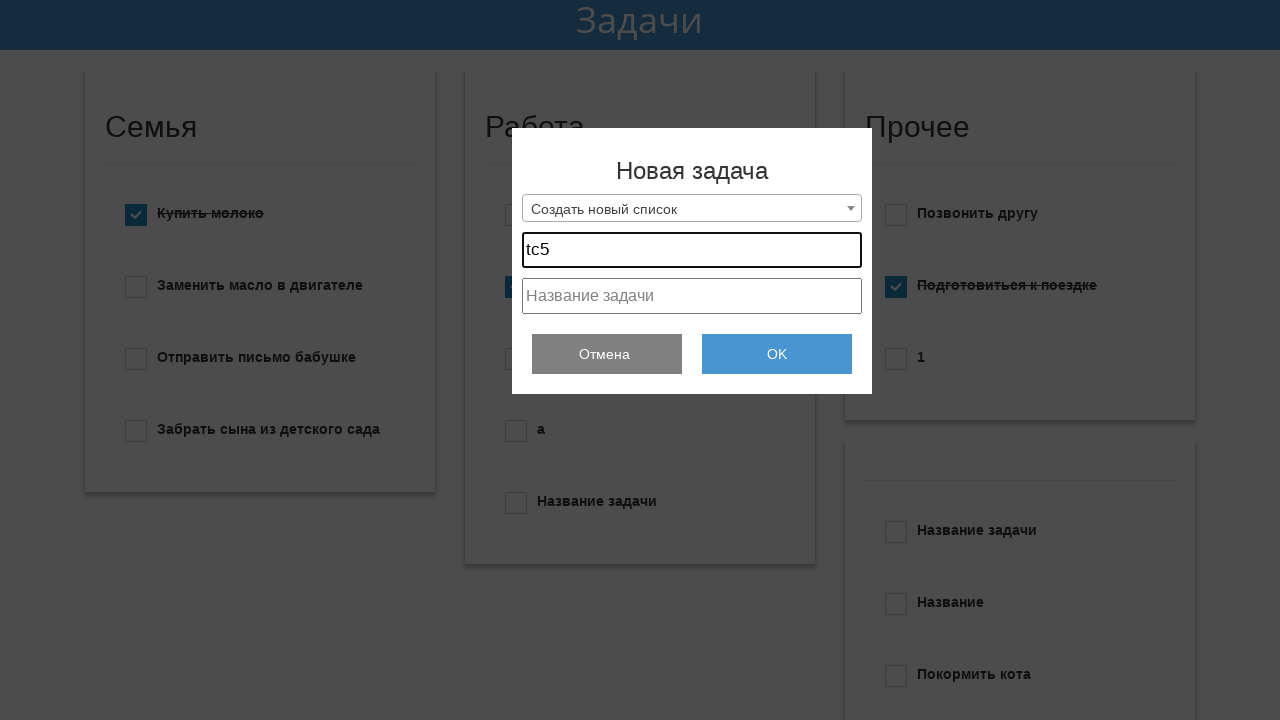

Cleared project text field on //*[@id="project_text"]
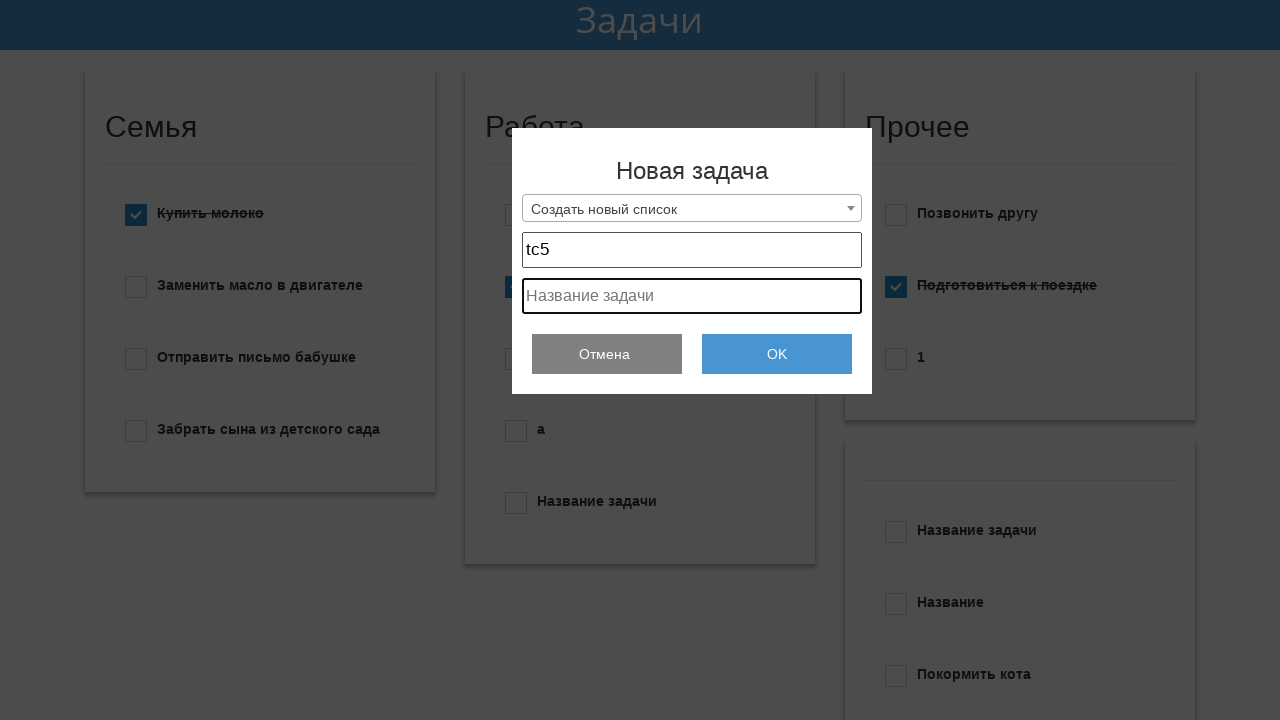

Clicked OK button to submit form at (777, 354) on xpath=/html/body/div[1]/div/div/form/a[2]
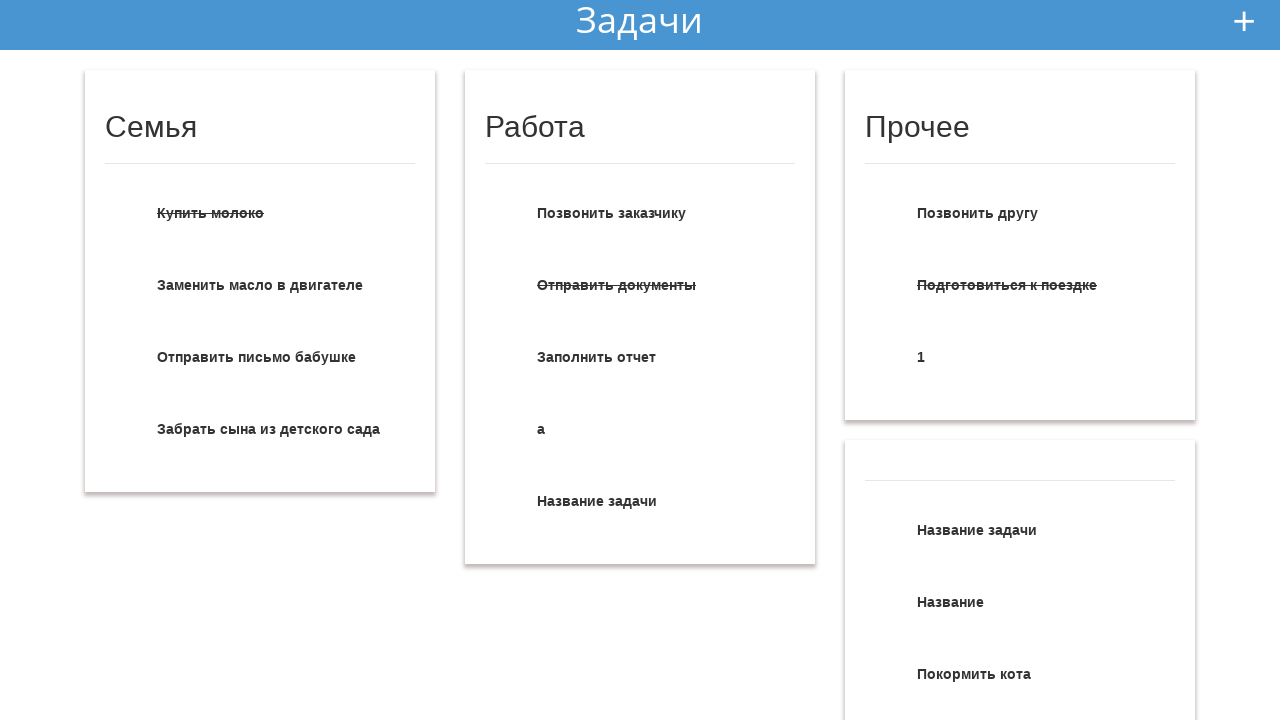

Waited 10 seconds for action to complete
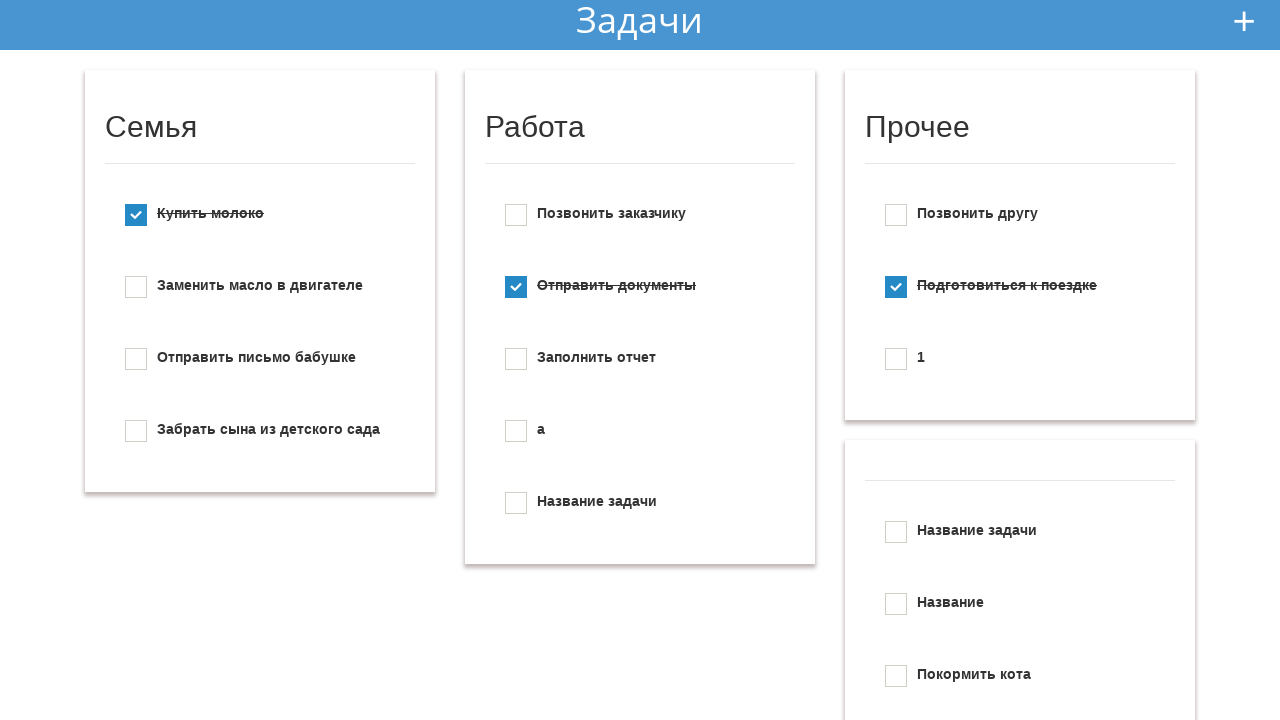

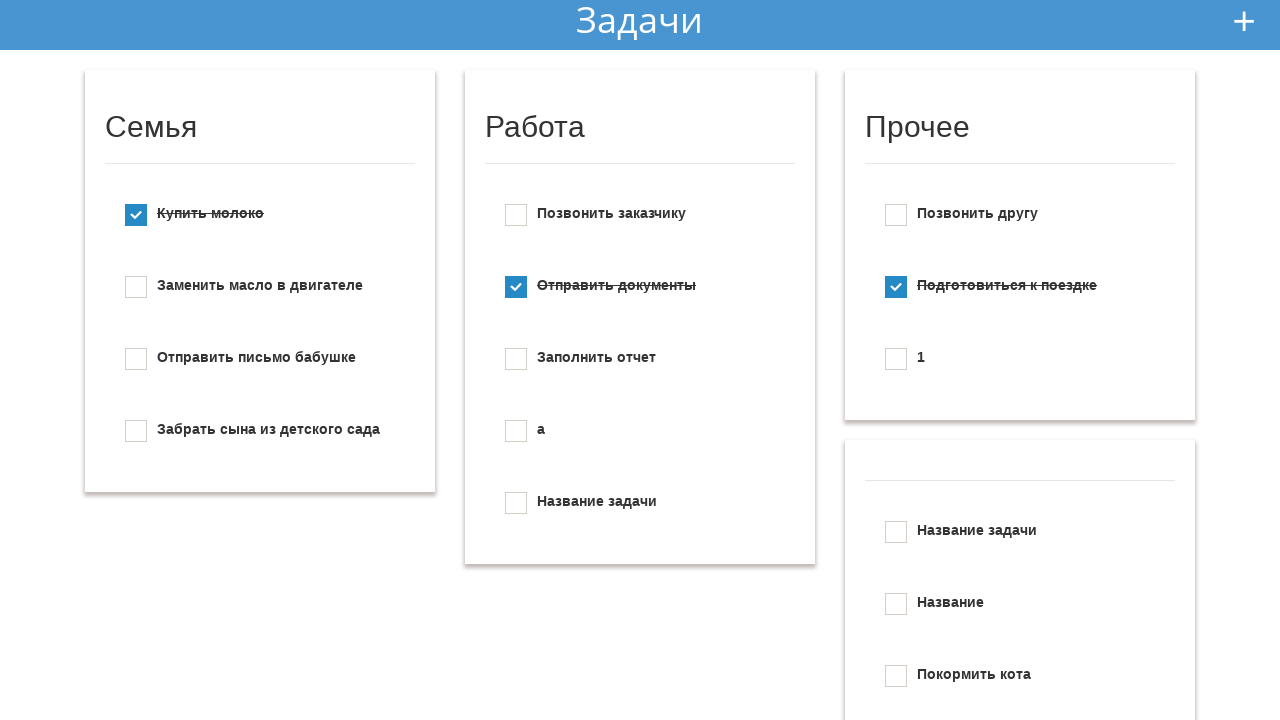